Tests selecting a hobby checkbox by scrolling to it and clicking on the label.

Starting URL: https://demoqa.com/automation-practice-form

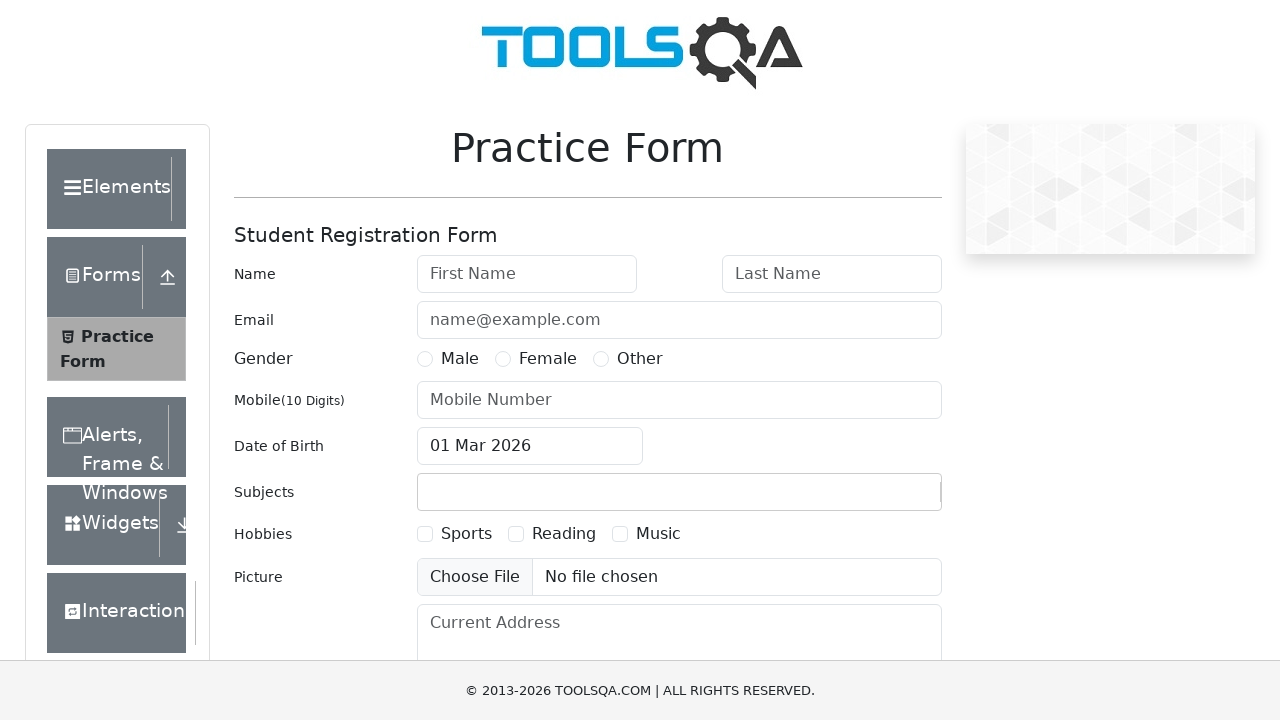

Scrolled to hobby checkbox label (Sports)
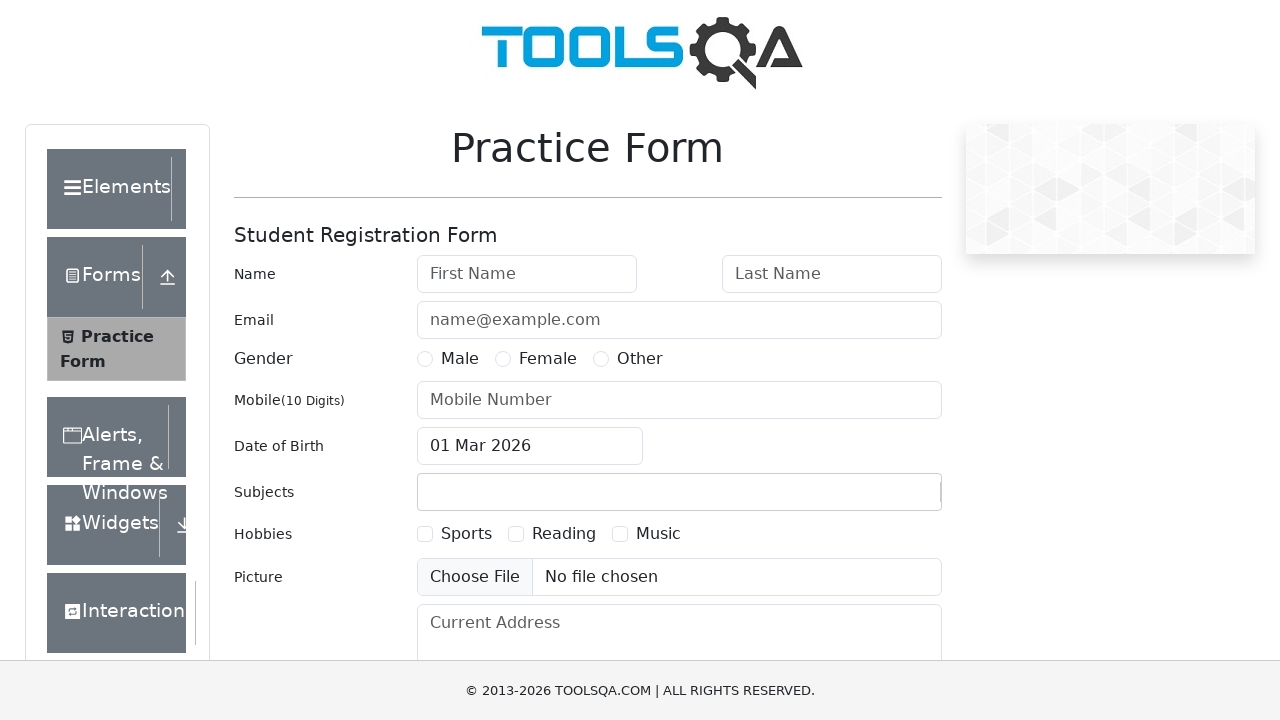

Clicked on Sports hobby checkbox label at (466, 534) on label[for='hobbies-checkbox-1']
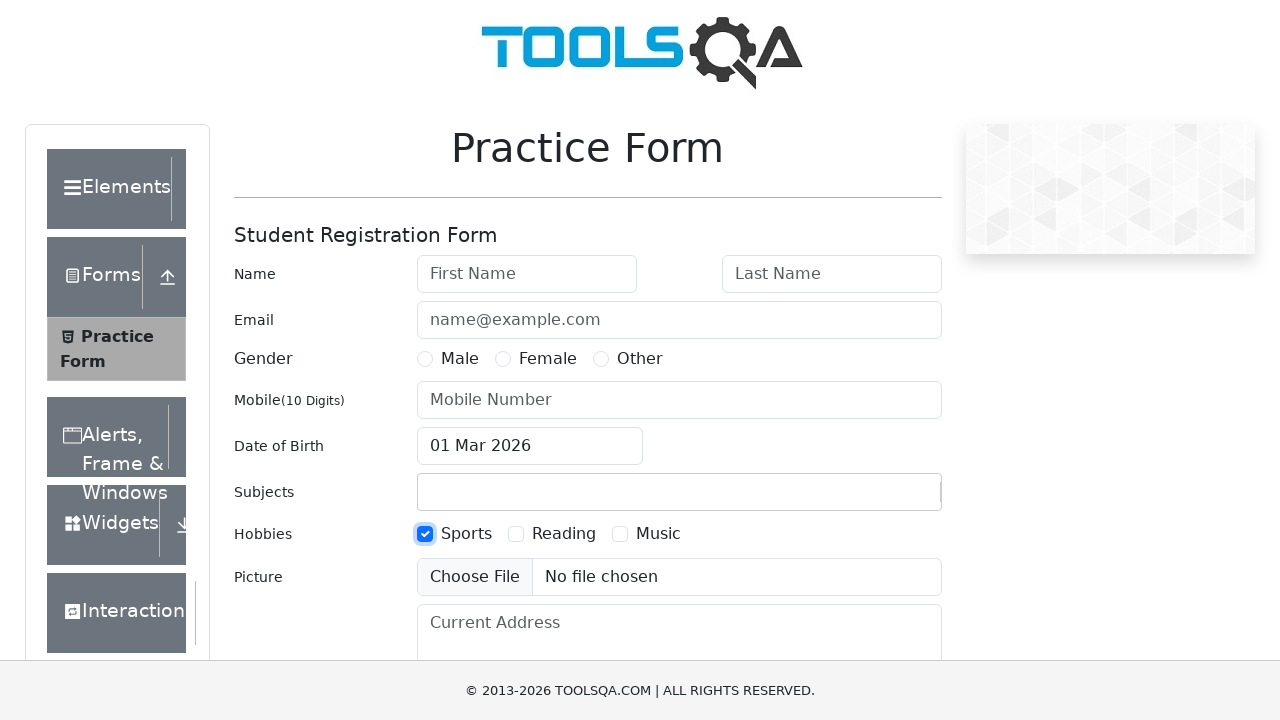

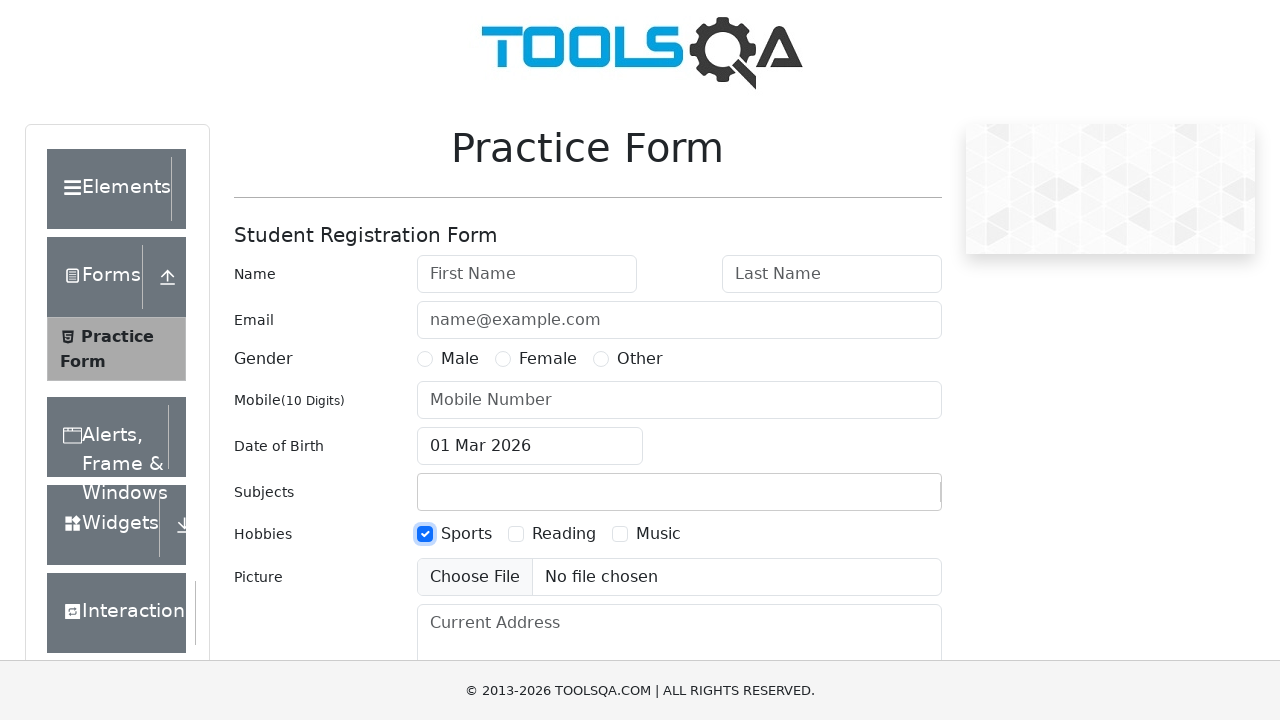